Tests tab navigation functionality on the DemoQA tabs page by clicking on different tabs (Origin and Use tabs) to verify tab switching works correctly.

Starting URL: https://demoqa.com/tabs

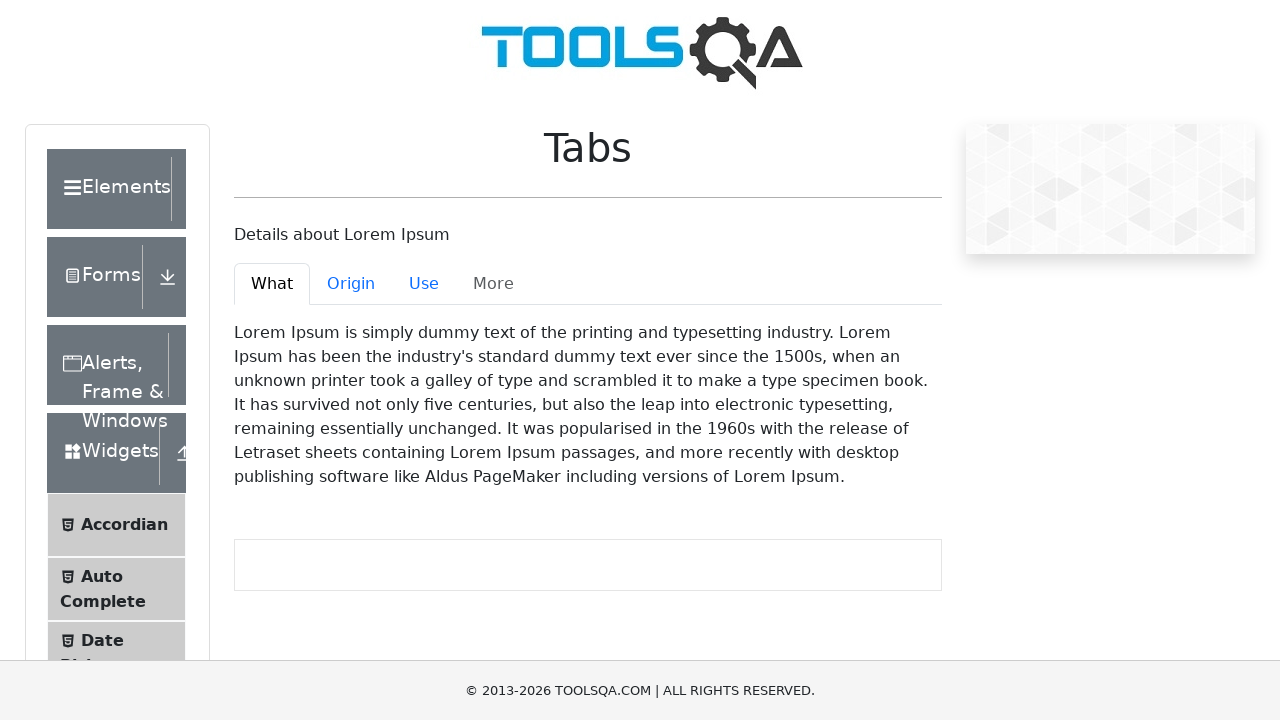

Clicked on the 'Origin' tab at (351, 284) on #demo-tab-origin
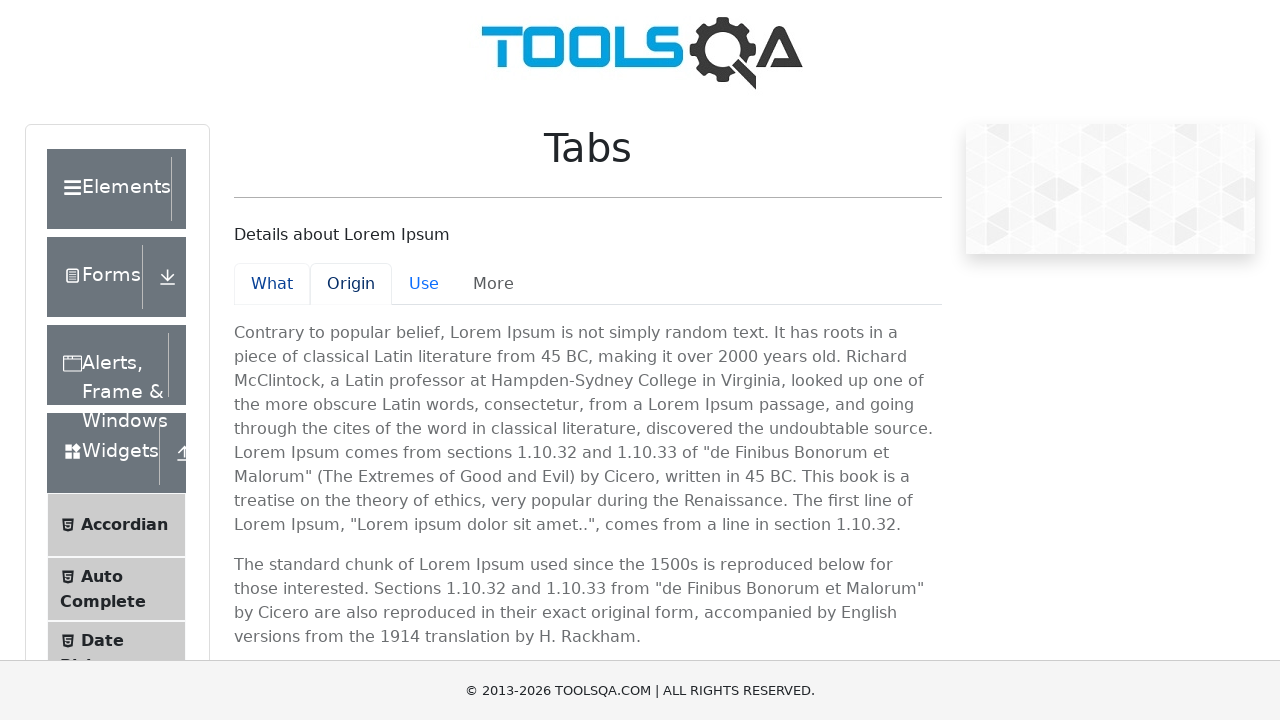

Origin tab content became visible and active
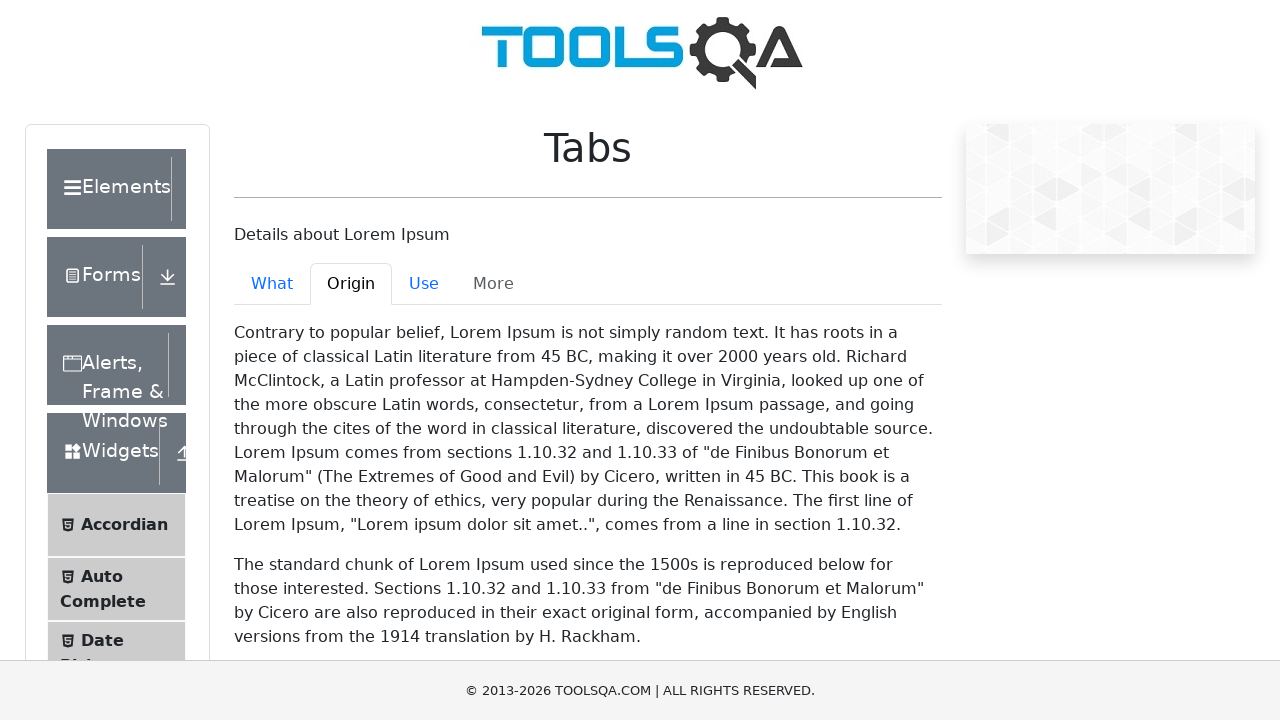

Clicked on the 'Use' tab at (424, 284) on #demo-tab-use
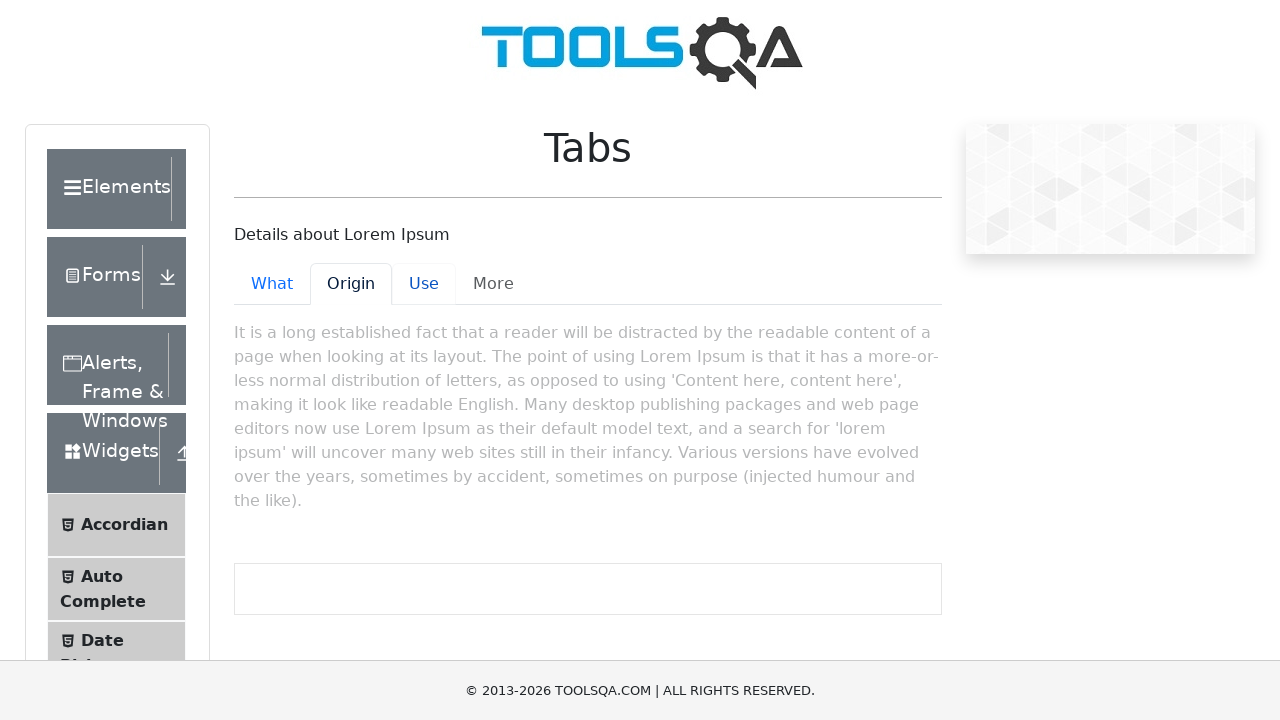

Use tab content became visible and active
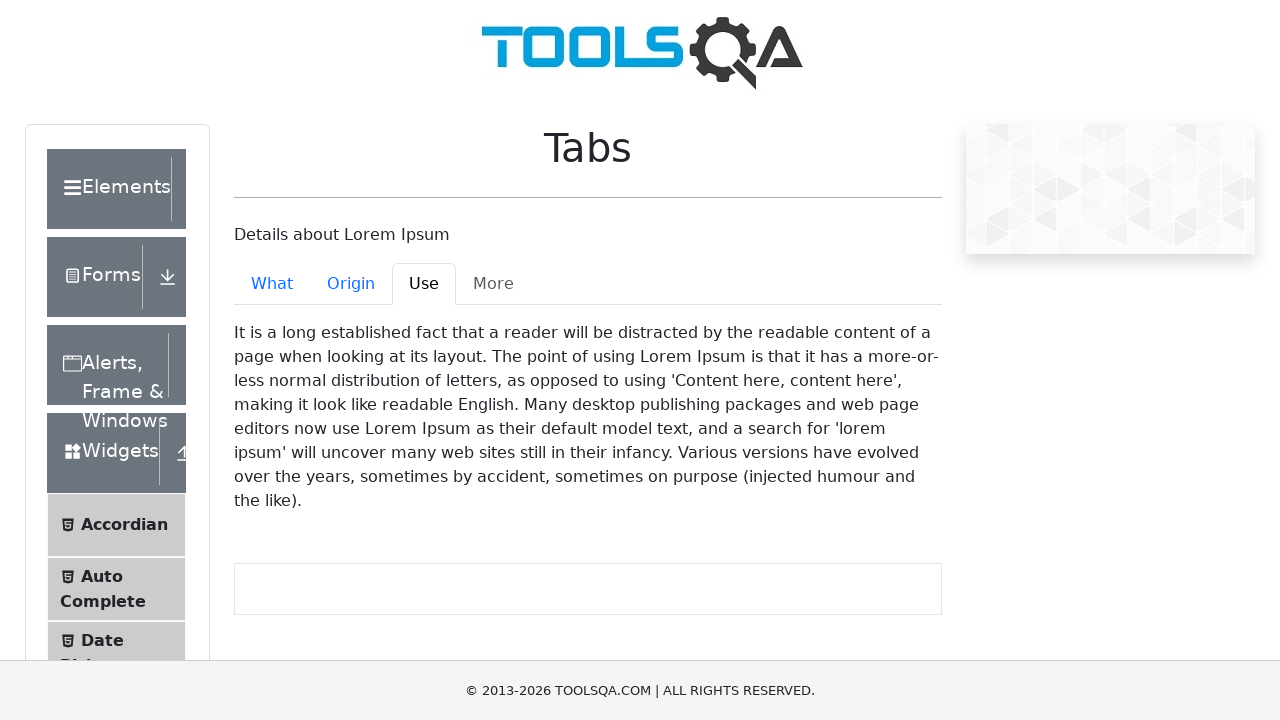

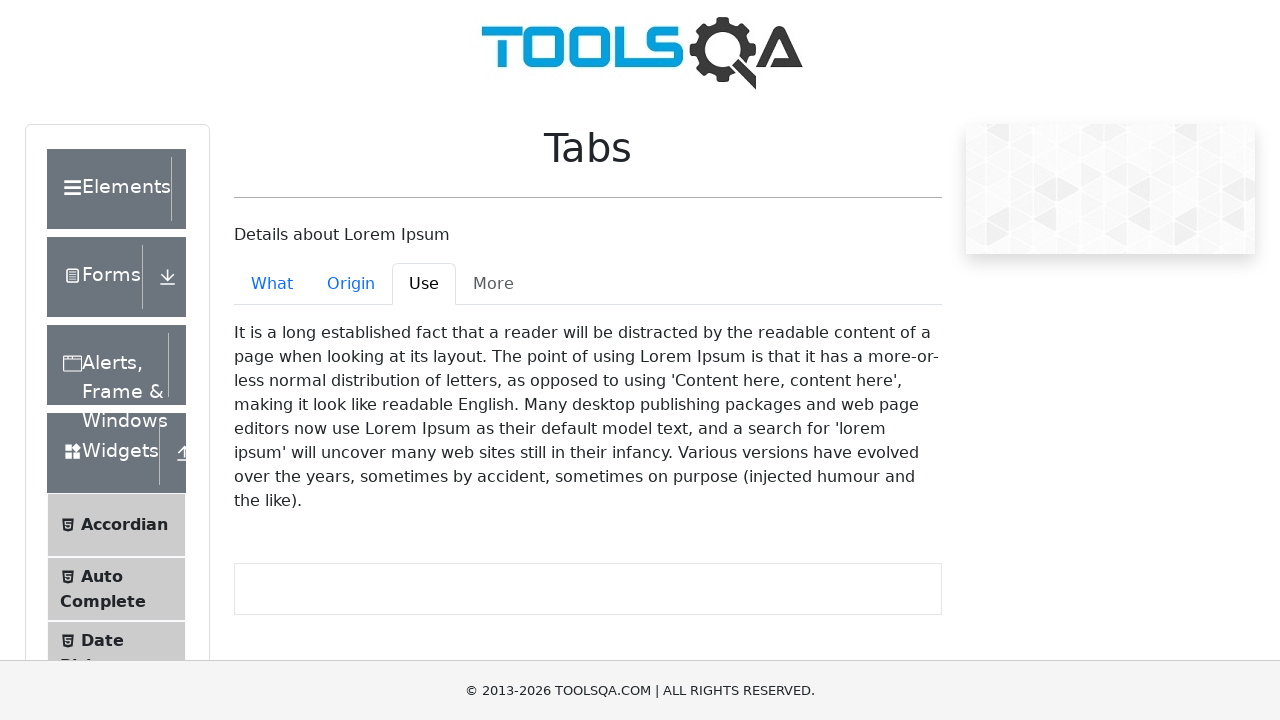